Tests alert handling functionality on a demo automation site by navigating through pages, clicking on different alert types (OK, OK/Cancel, Textbox), and interacting with JavaScript alerts using accept, dismiss, and text input

Starting URL: http://demo.automationtesting.in/Index.html

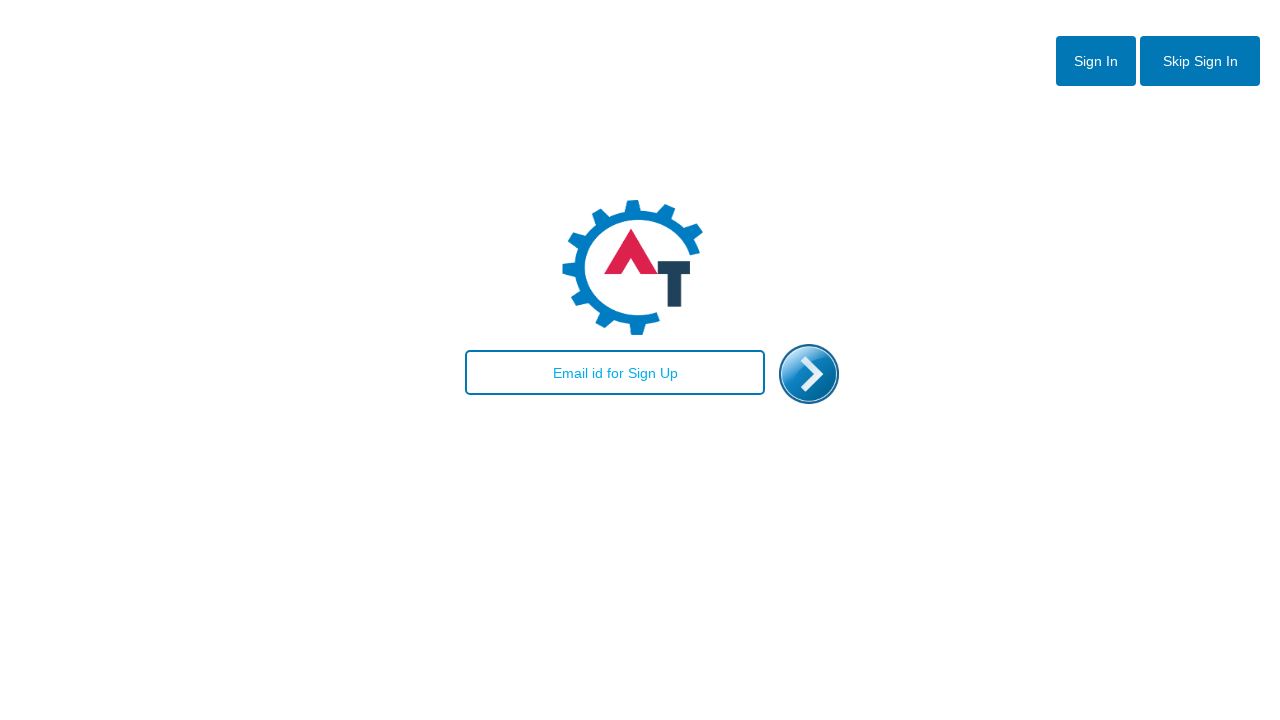

Clicked 'Skip sign in' button at (1200, 61) on #btn2
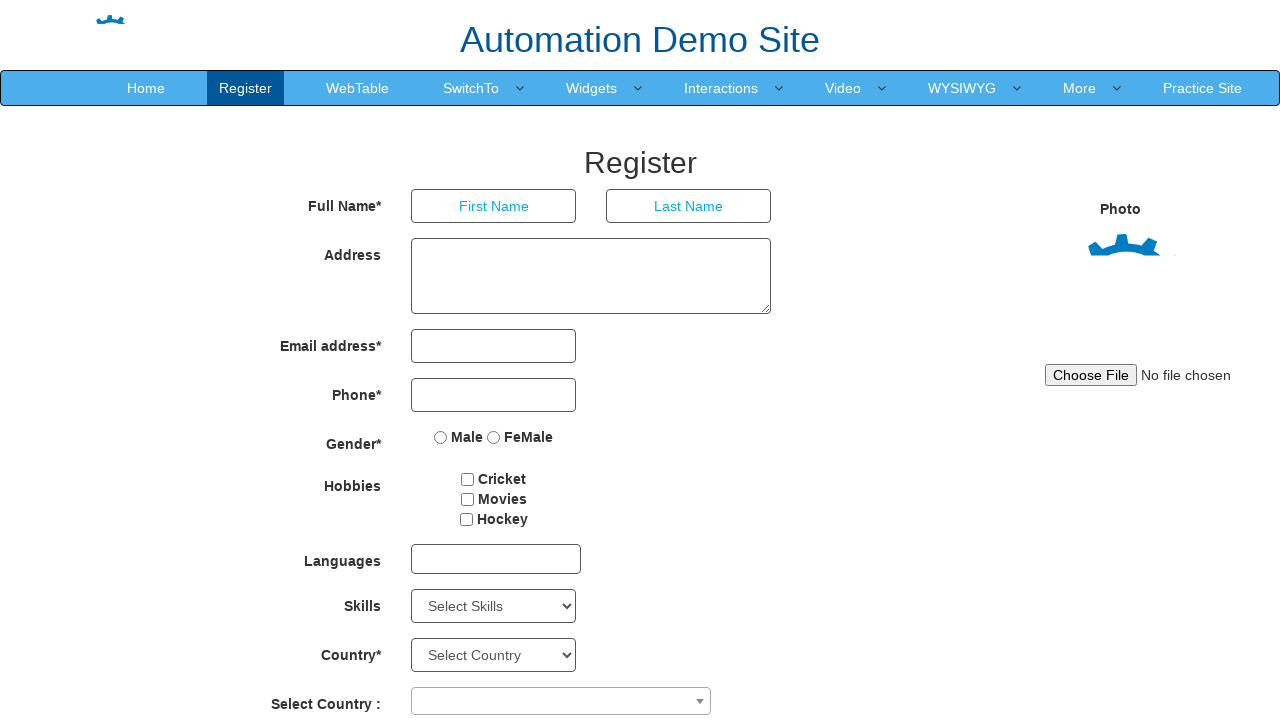

Verified page title is 'Register'
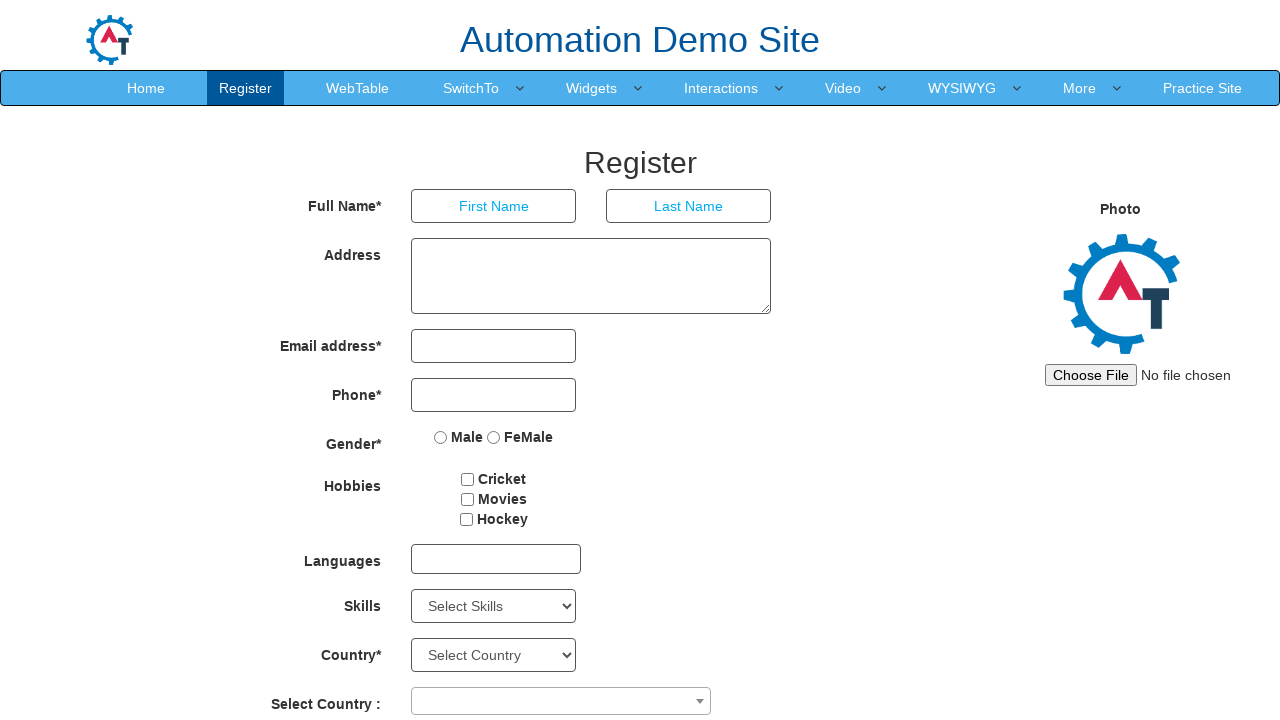

Clicked on 'SwitchTo' menu element at (471, 88) on xpath=//a[contains(text(),'Switch')]
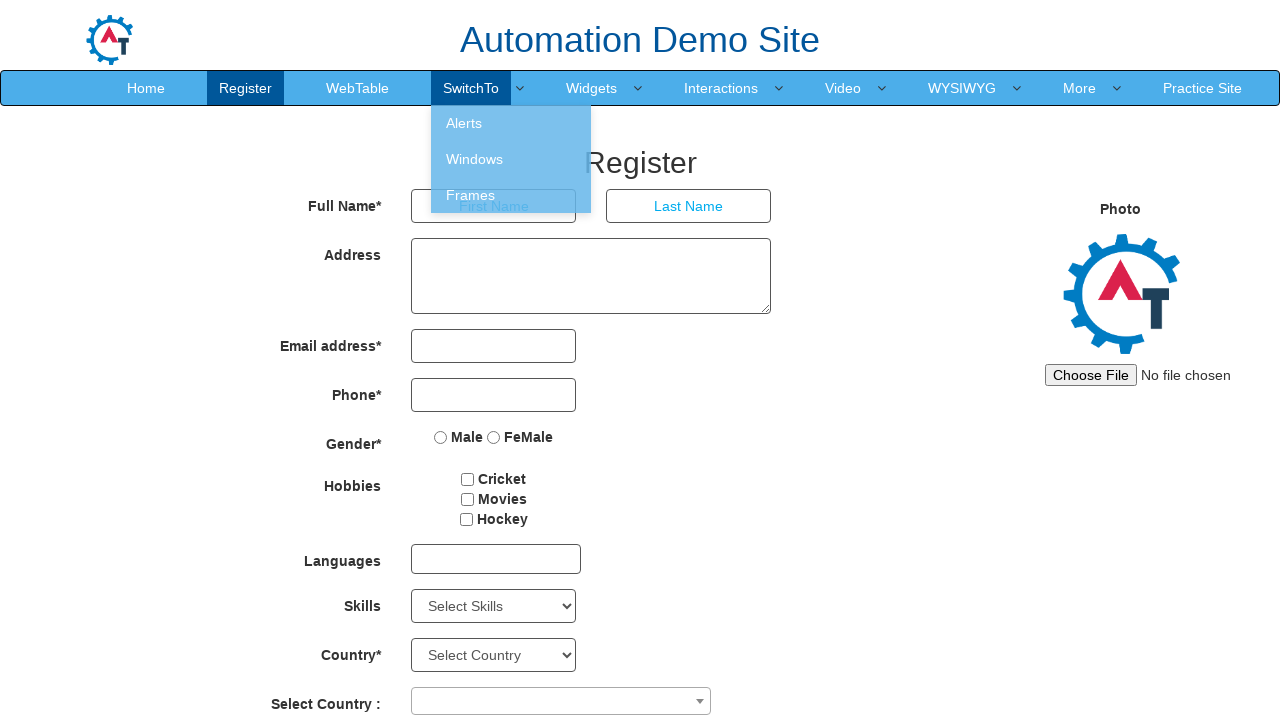

Hovered over 'SwitchTo' menu element at (471, 88) on xpath=//a[contains(text(),'Switch')]
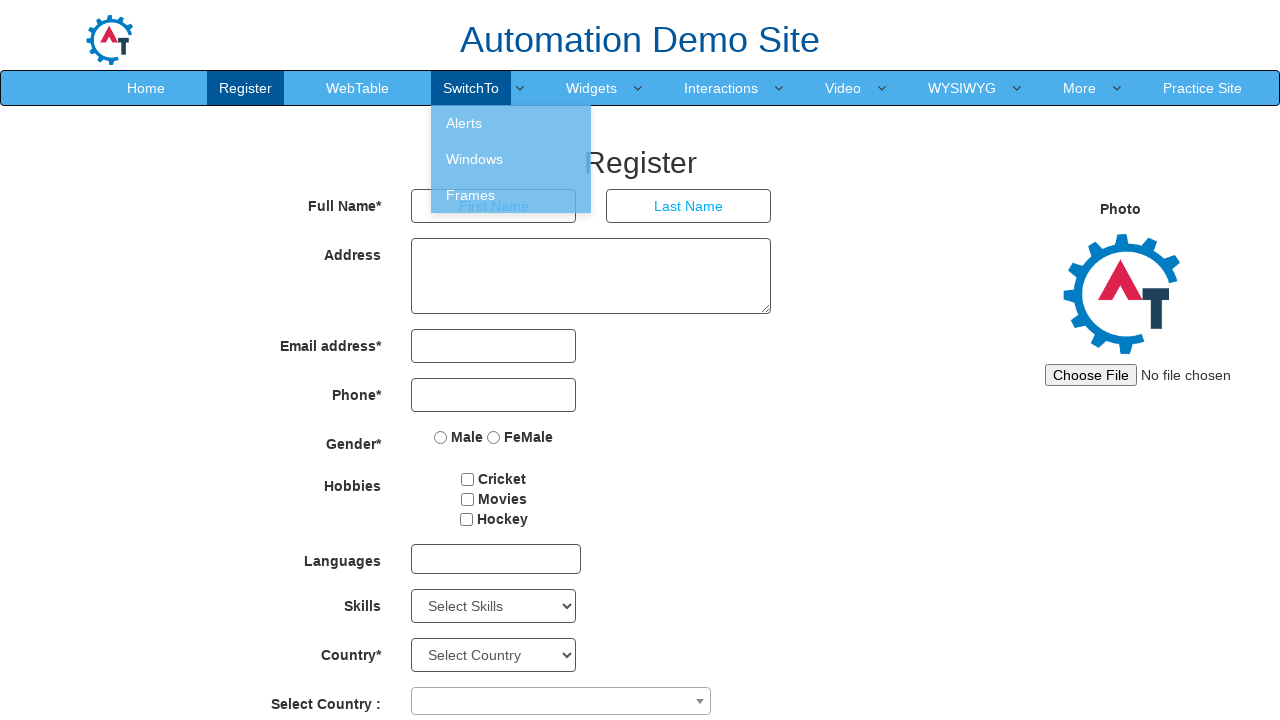

Clicked on 'Alerts' submenu at (511, 123) on xpath=//a[contains(text(),'Alert')]
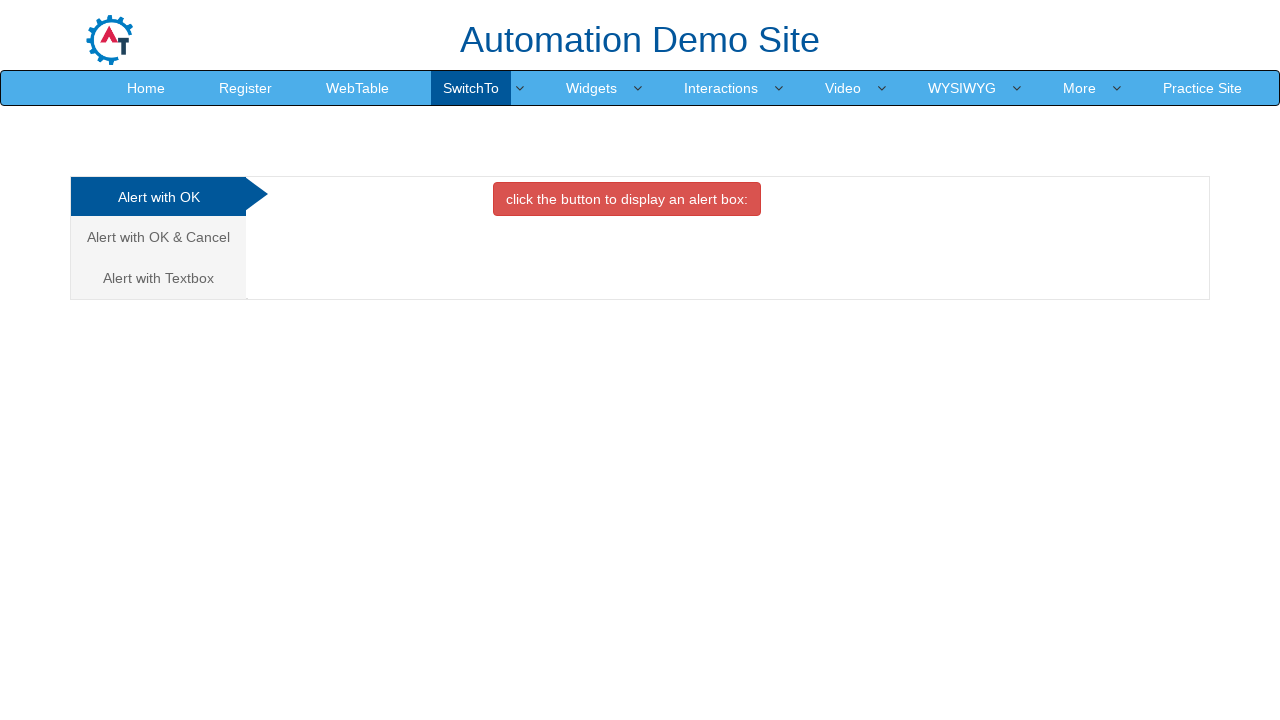

Navigated to Alerts page
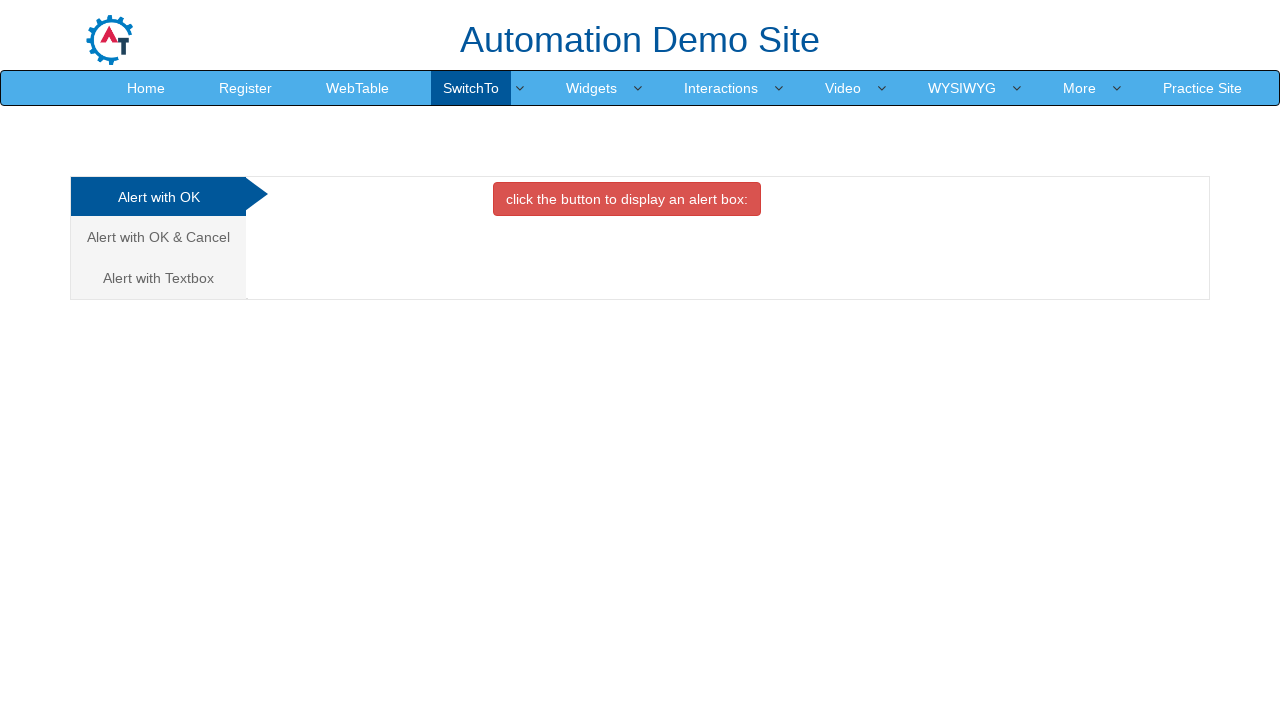

Located alert options tabs
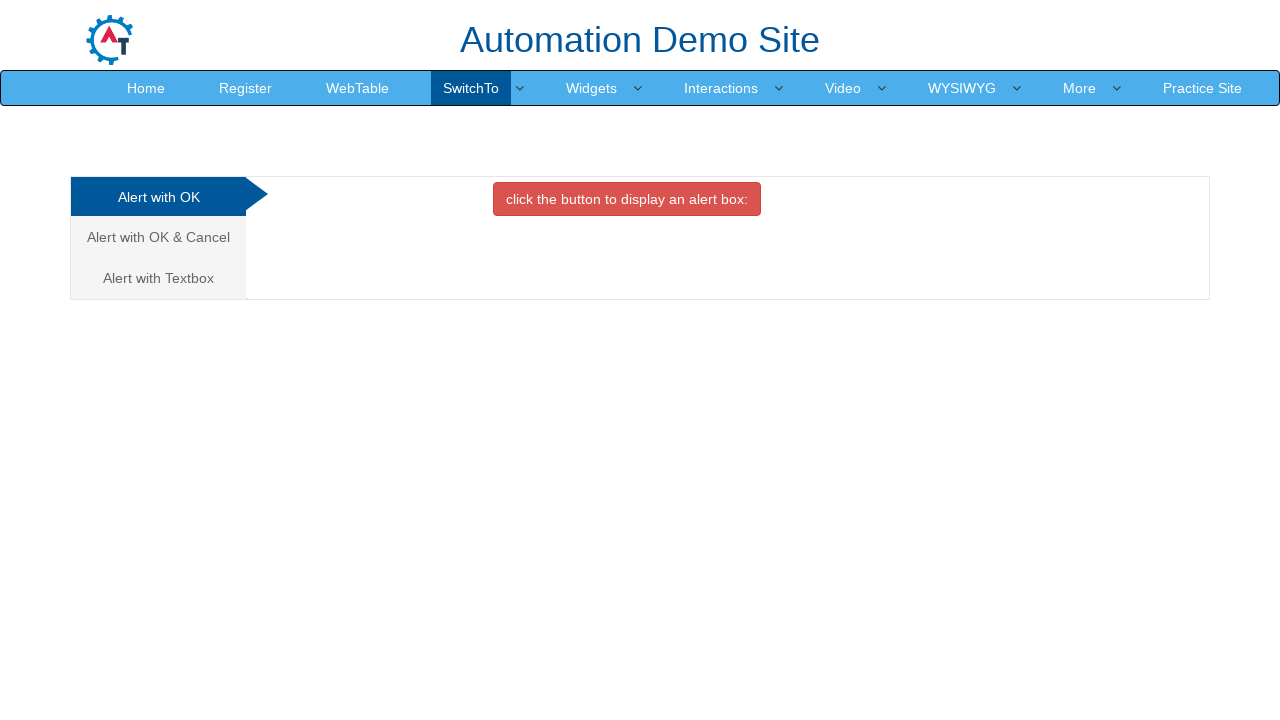

Clicked first alert option tab at (158, 197) on ul.nav.nav-tabs.nav-stacked li a >> nth=0
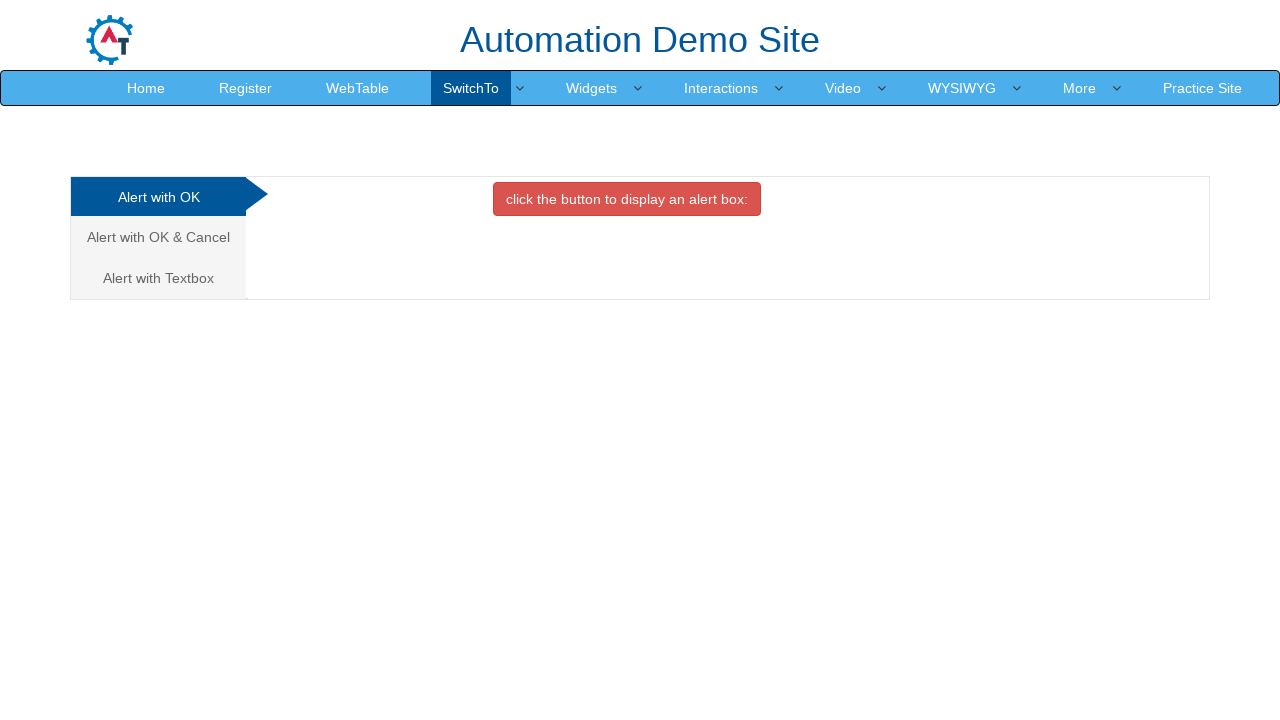

Clicked OK alert button at (627, 199) on #OKTab button
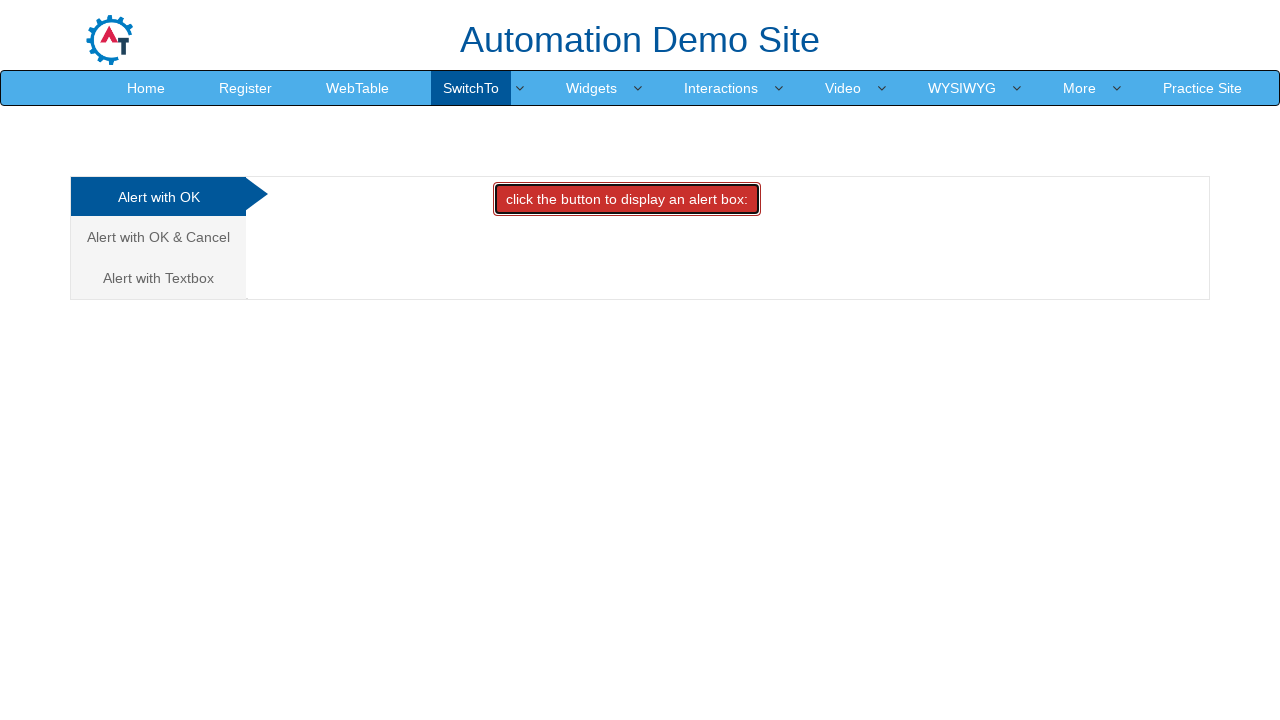

Set up dialog handler and clicked OK alert button, accepted the alert at (627, 199) on #OKTab button
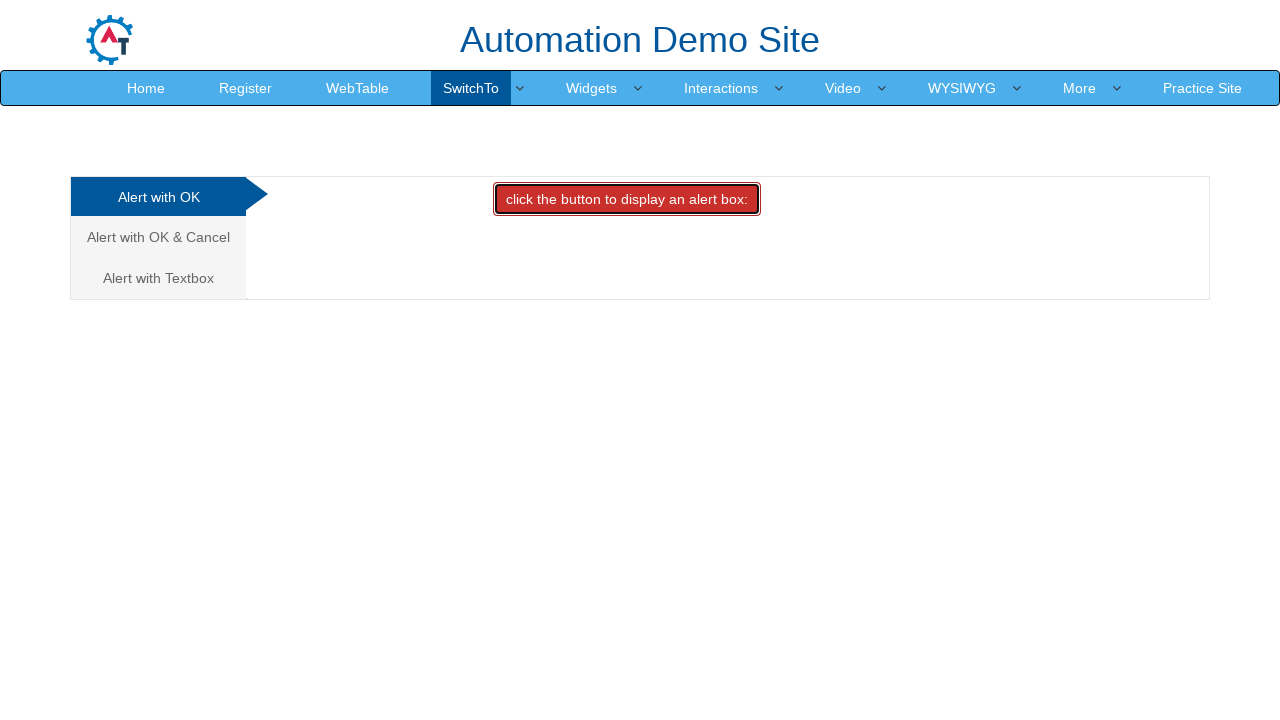

Clicked second alert option tab at (158, 237) on ul.nav.nav-tabs.nav-stacked li a >> nth=1
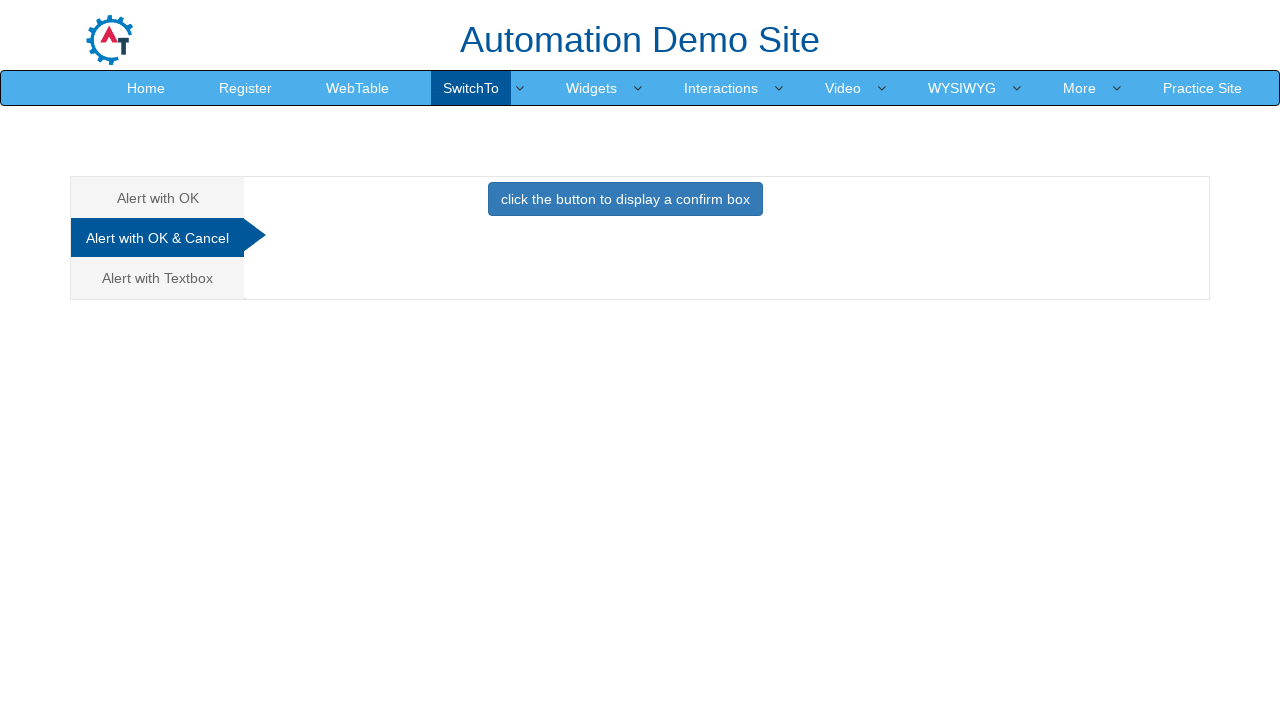

Set up dialog handler to dismiss and clicked Cancel alert button at (625, 199) on #CancelTab button
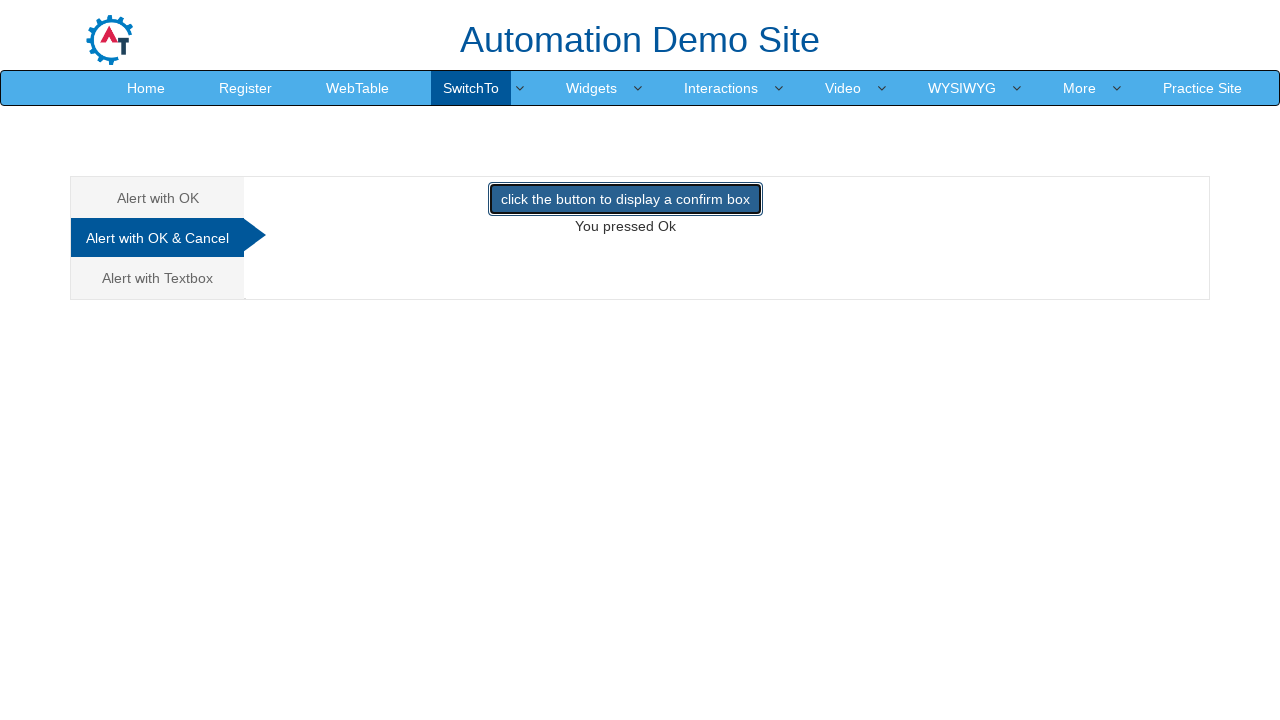

Clicked third alert option tab (Textbox) at (158, 278) on ul.nav.nav-tabs.nav-stacked li a >> nth=2
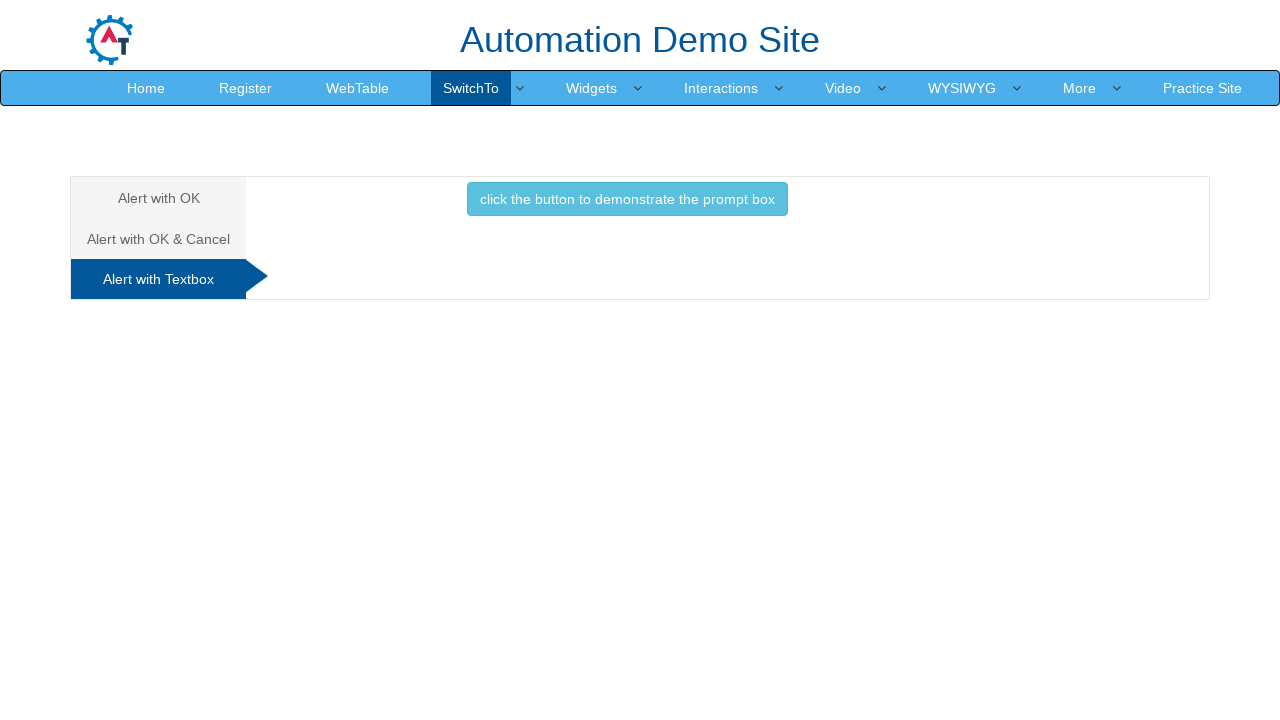

Set up prompt handler with text 'scris' and clicked Textbox button at (627, 199) on #Textbox button
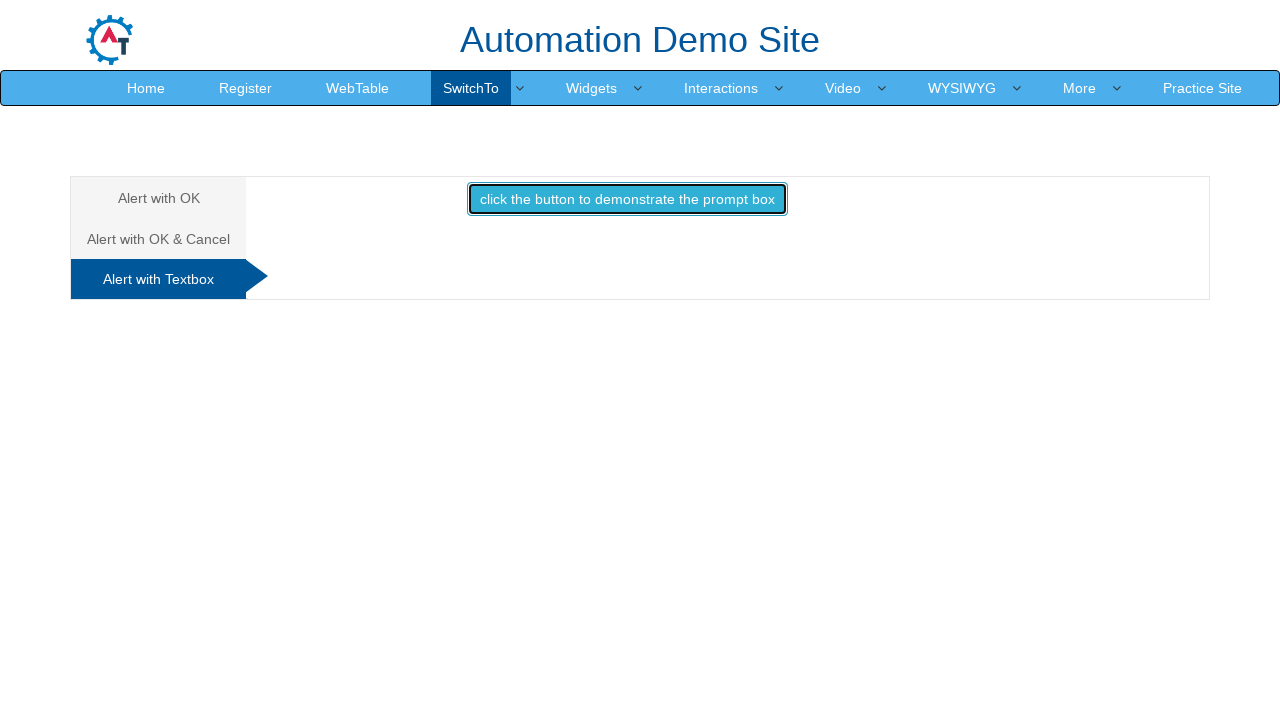

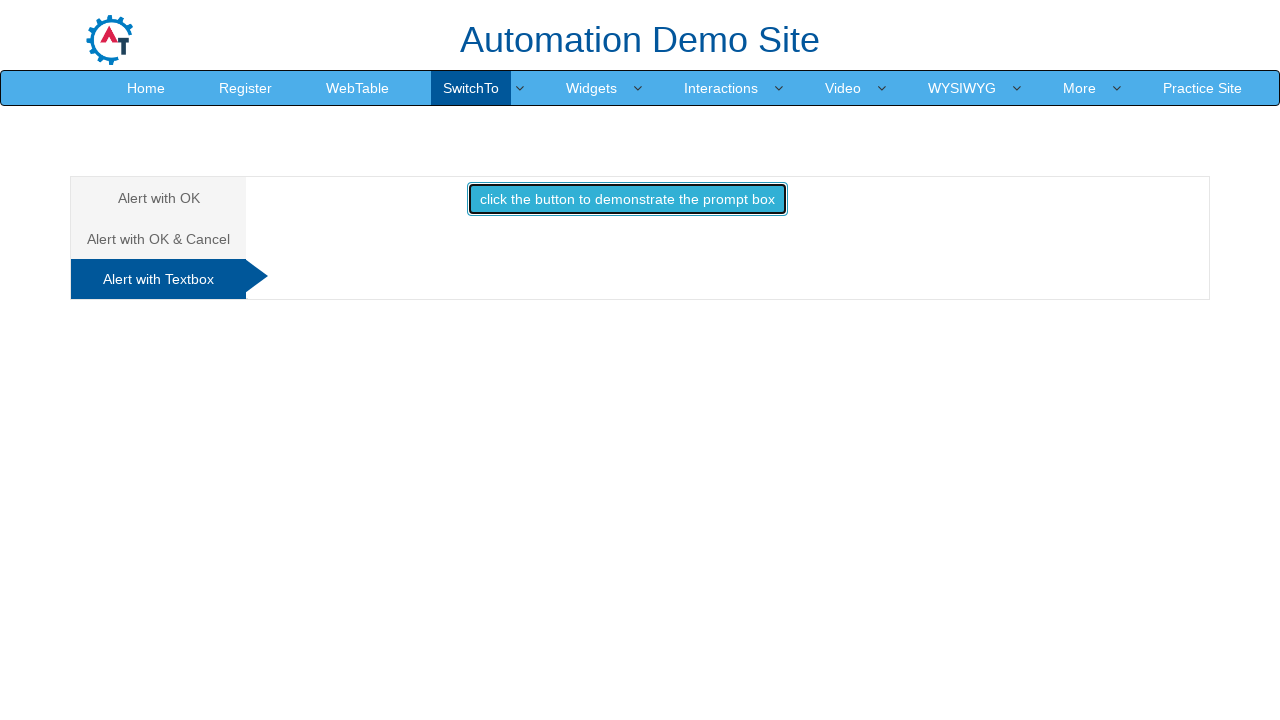